Tests basic browser navigation by loading a webpage and verifying the page title and current URL are accessible.

Starting URL: https://automationexercise.com

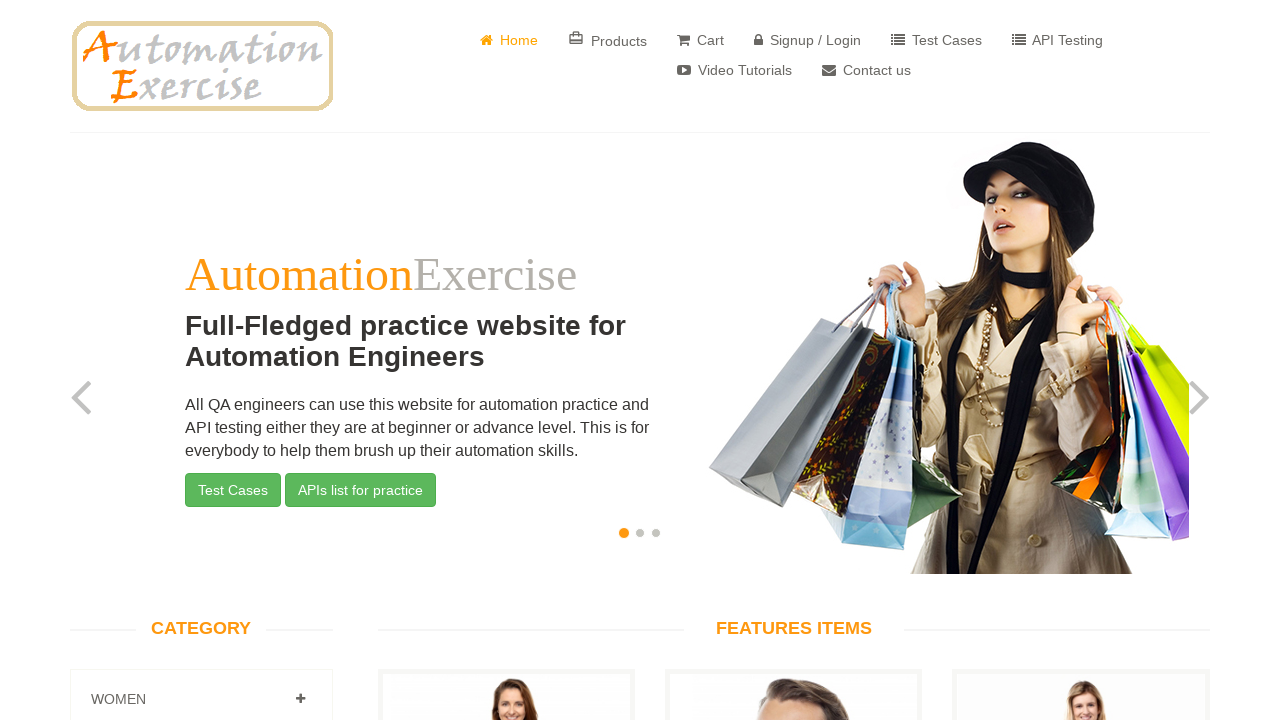

Waited for page to reach domcontentloaded state
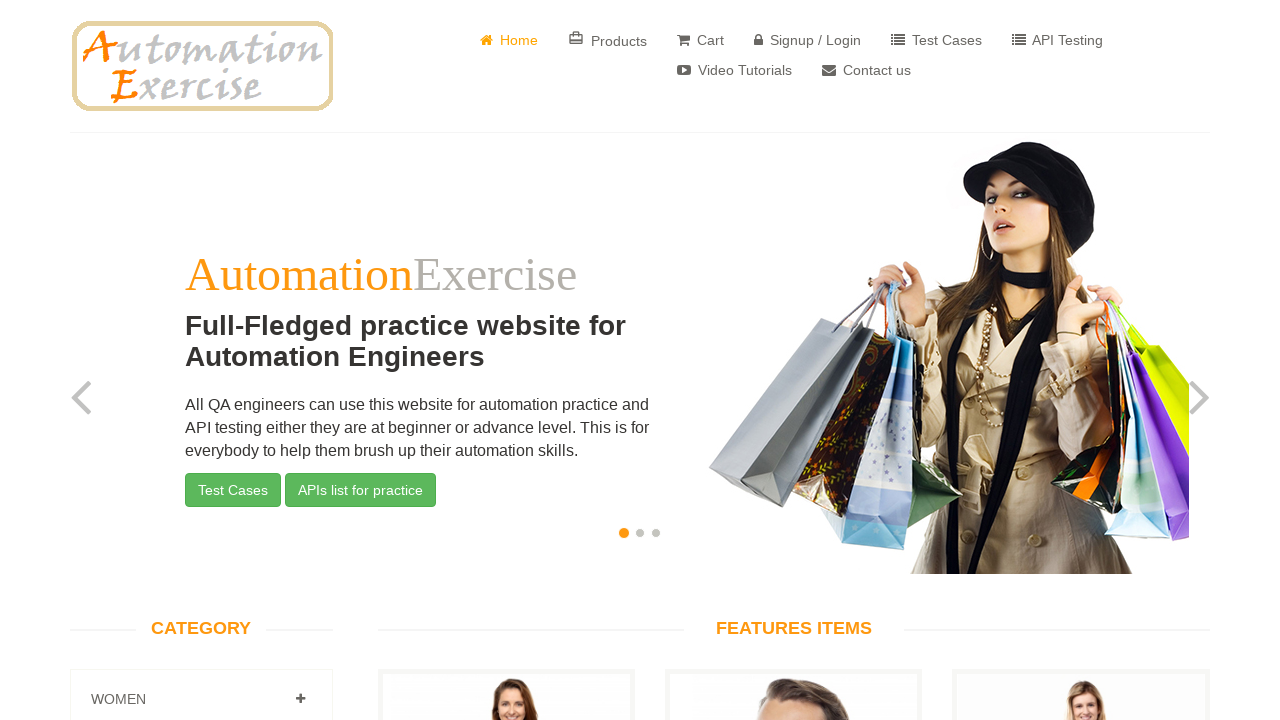

Retrieved page title: Automation Exercise
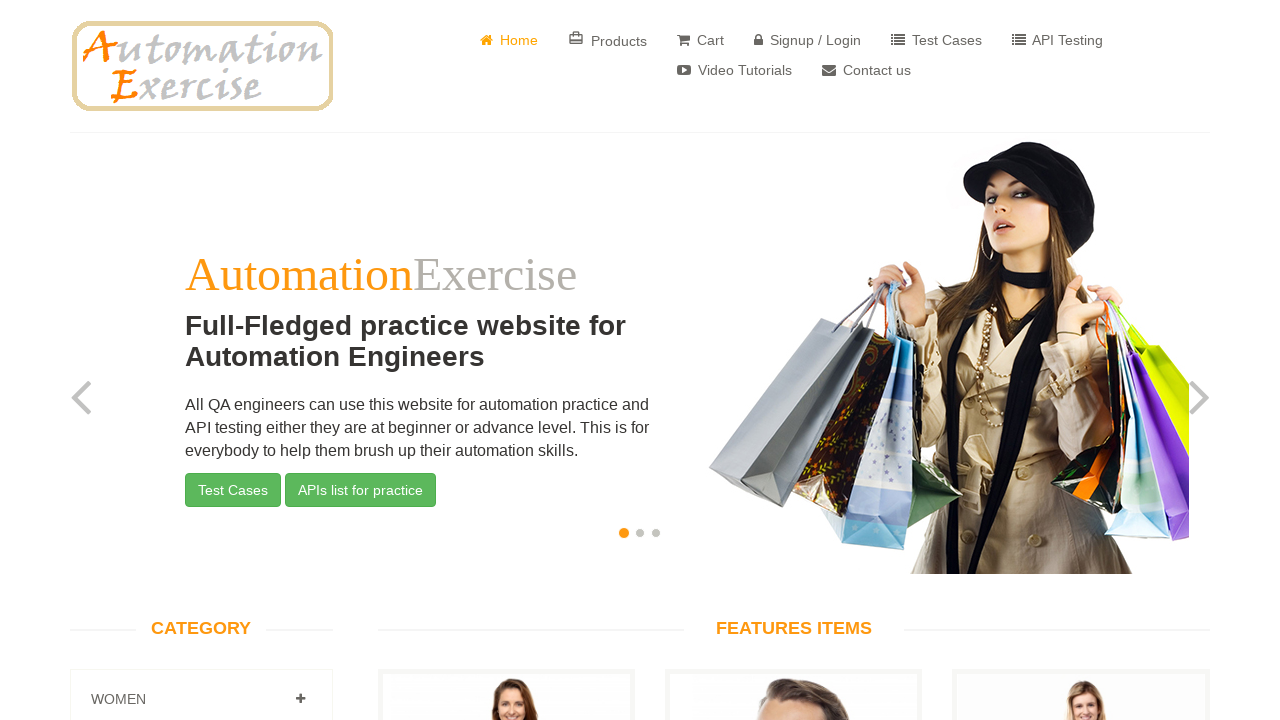

Retrieved current URL: https://automationexercise.com/
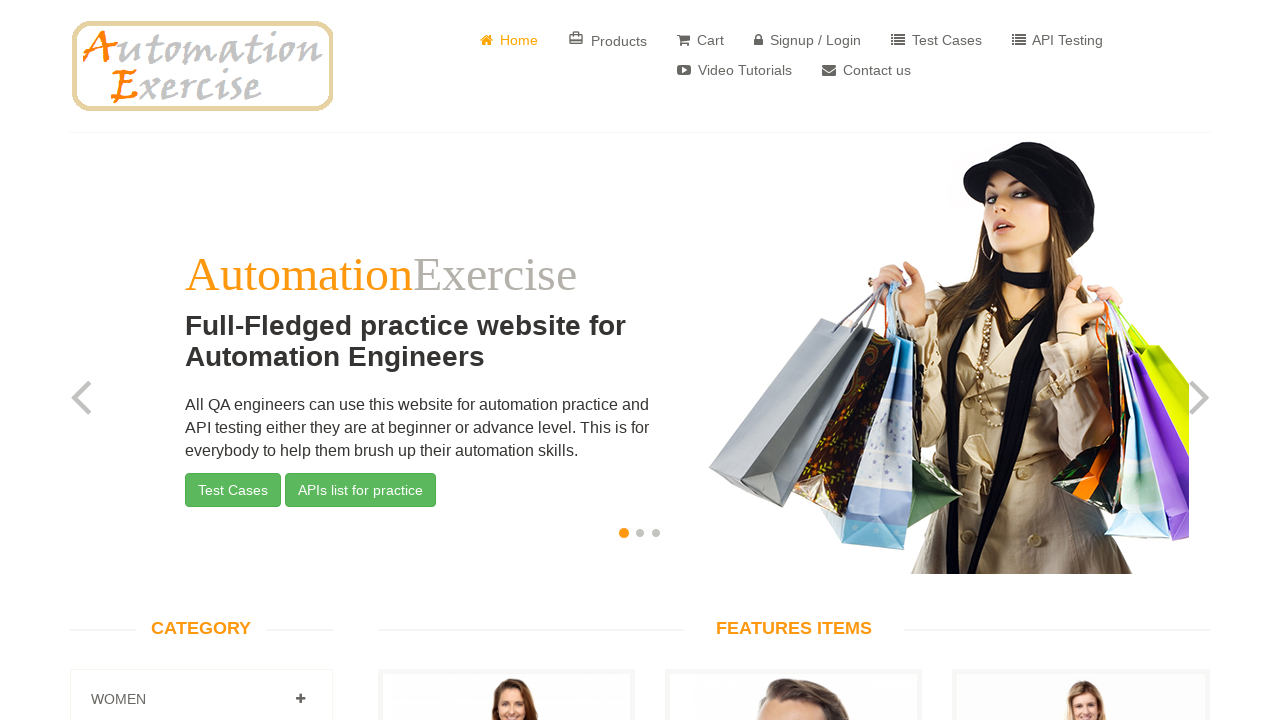

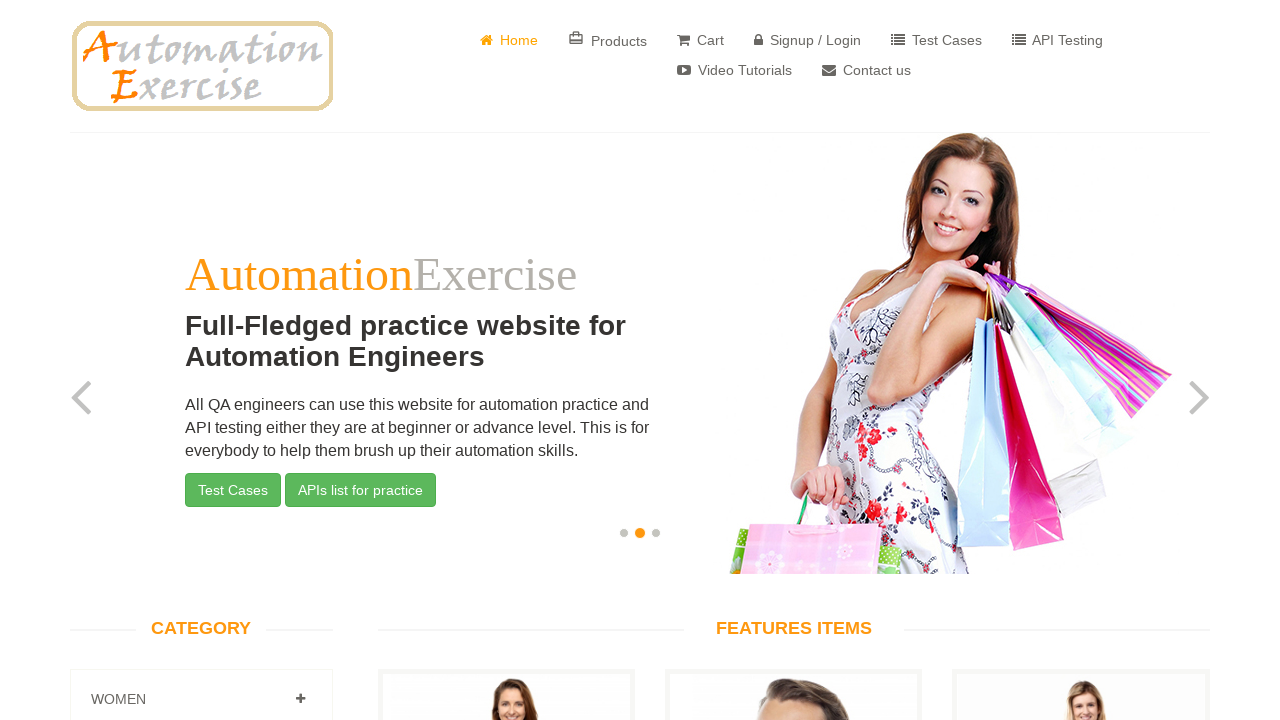